Tests checking and unchecking the mark all as complete checkbox

Starting URL: https://demo.playwright.dev/todomvc

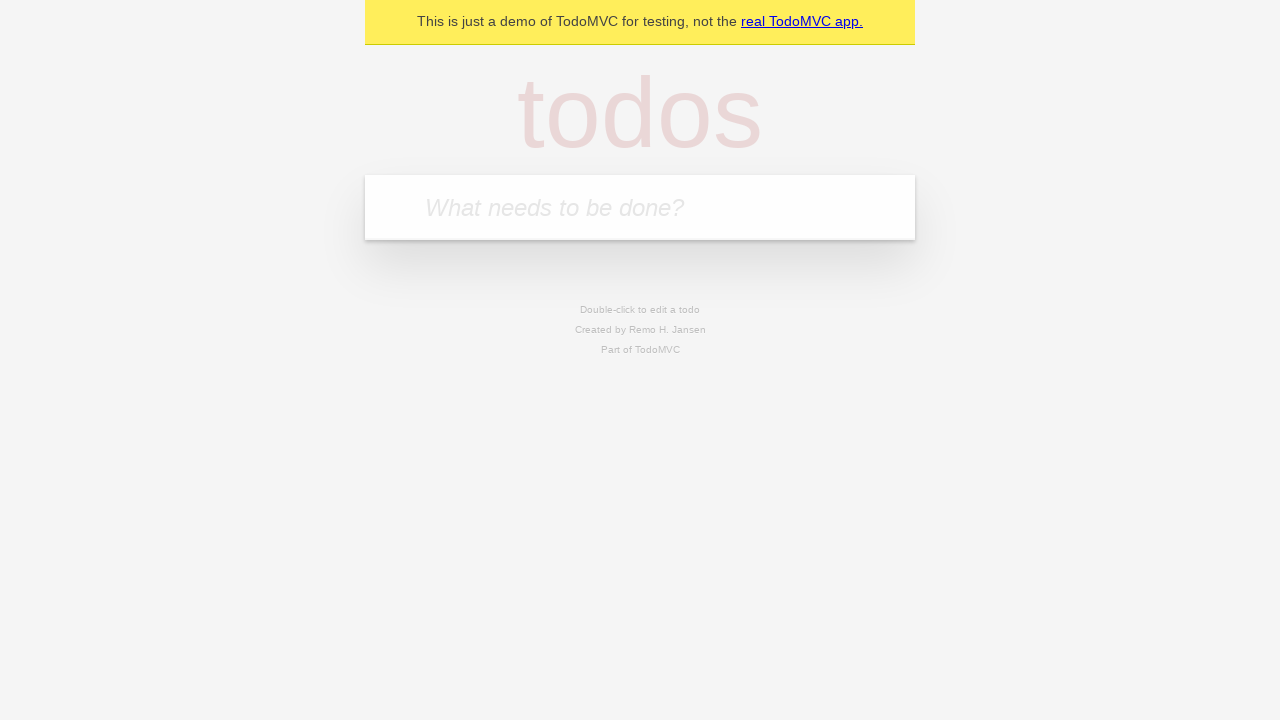

Filled todo input with 'buy some cheese' on internal:attr=[placeholder="What needs to be done?"i]
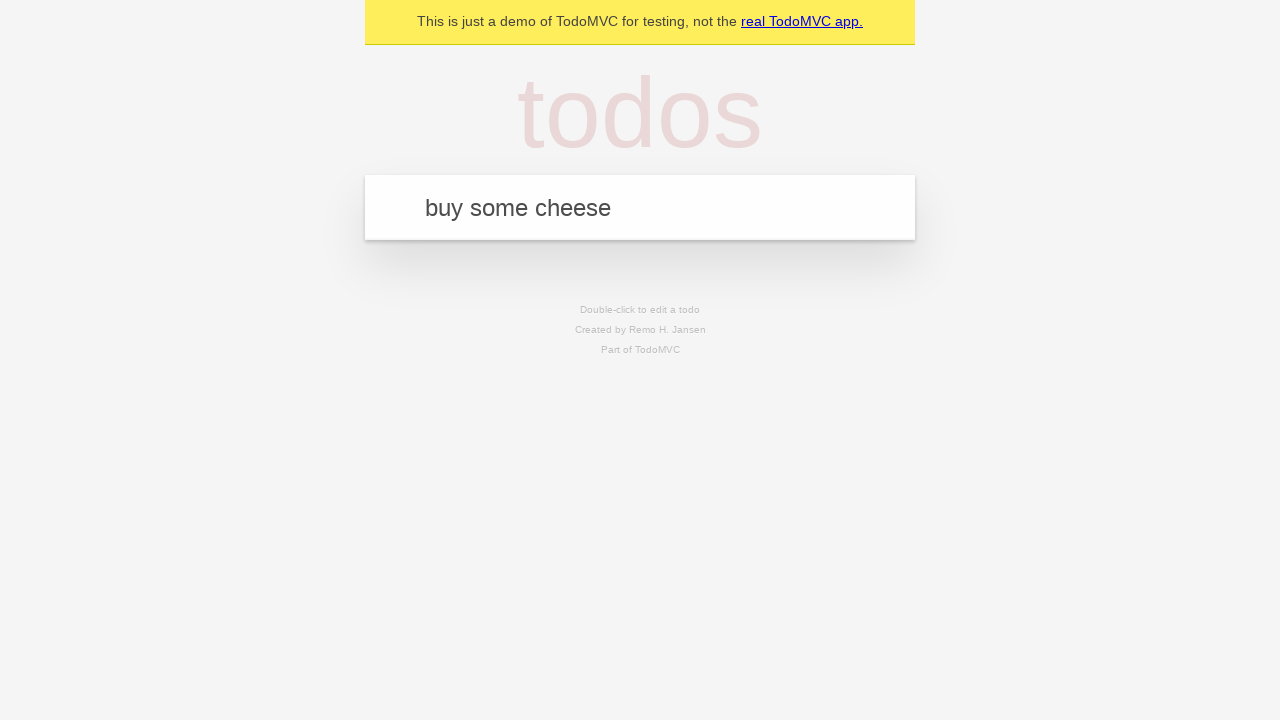

Pressed Enter to add first todo item on internal:attr=[placeholder="What needs to be done?"i]
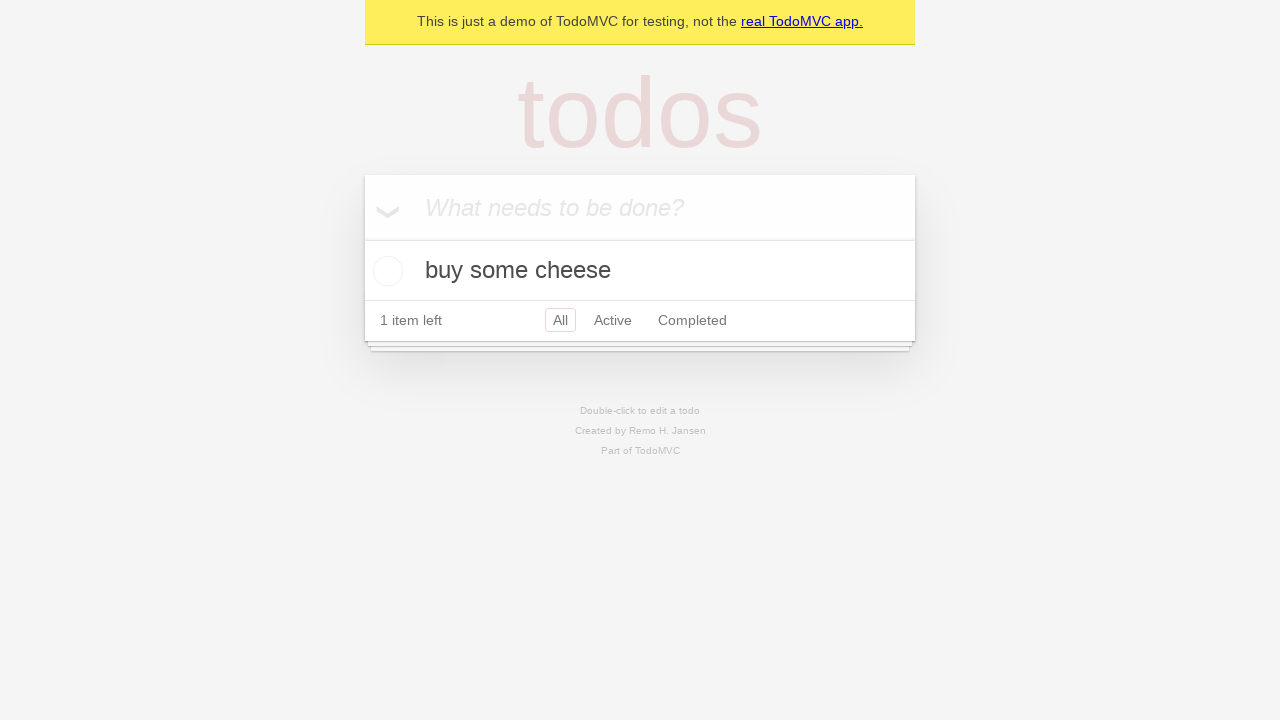

Filled todo input with 'feed the cat' on internal:attr=[placeholder="What needs to be done?"i]
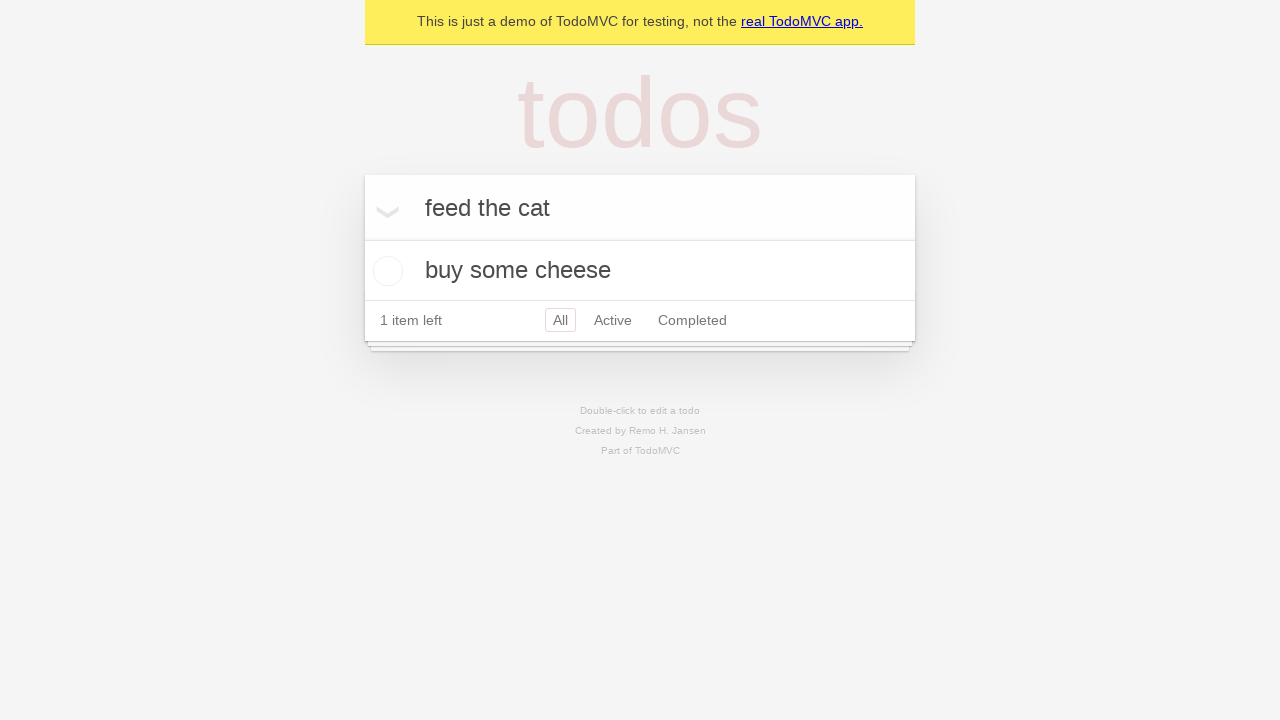

Pressed Enter to add second todo item on internal:attr=[placeholder="What needs to be done?"i]
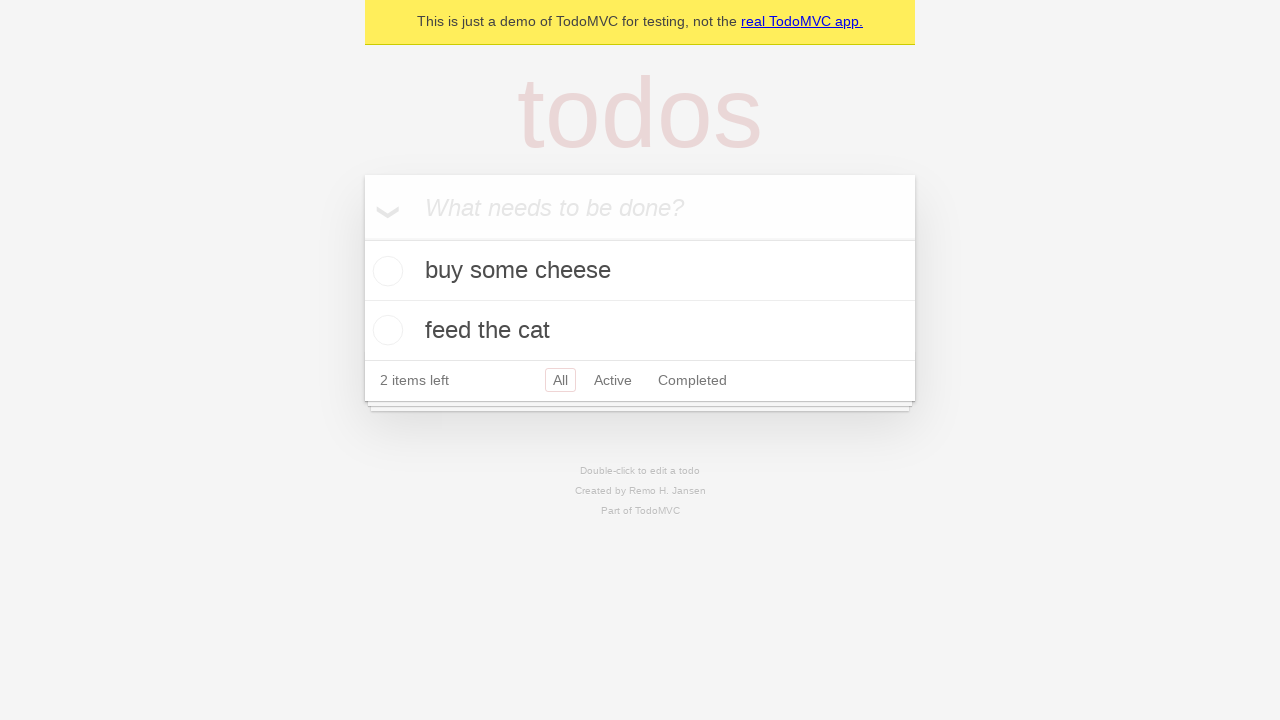

Filled todo input with 'book a doctors appointment' on internal:attr=[placeholder="What needs to be done?"i]
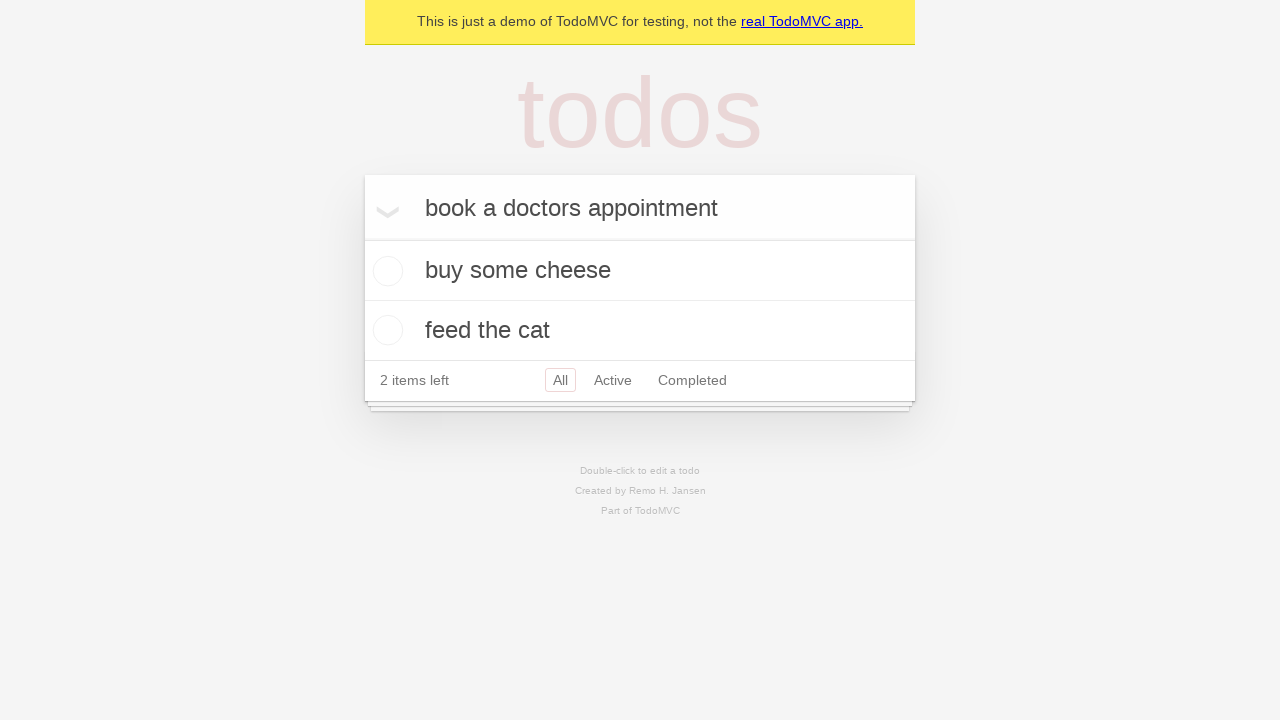

Pressed Enter to add third todo item on internal:attr=[placeholder="What needs to be done?"i]
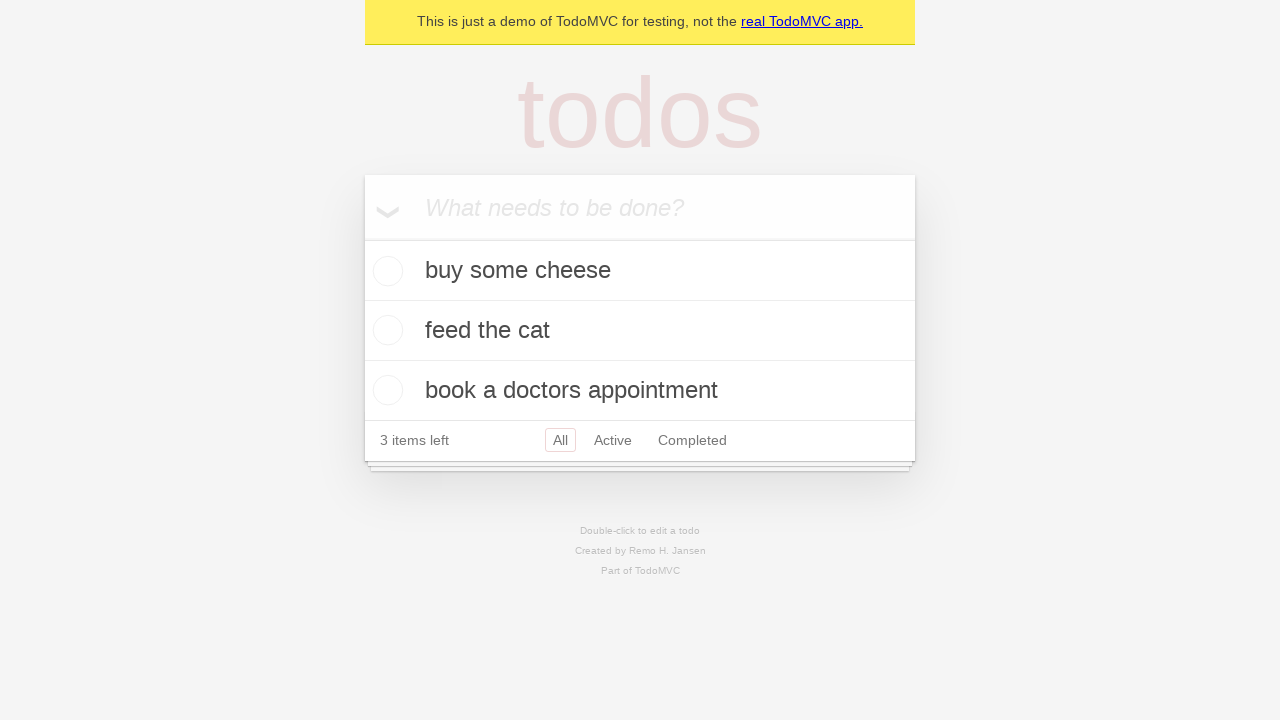

Checked 'Mark all as complete' checkbox to mark all items complete at (362, 238) on internal:label="Mark all as complete"i
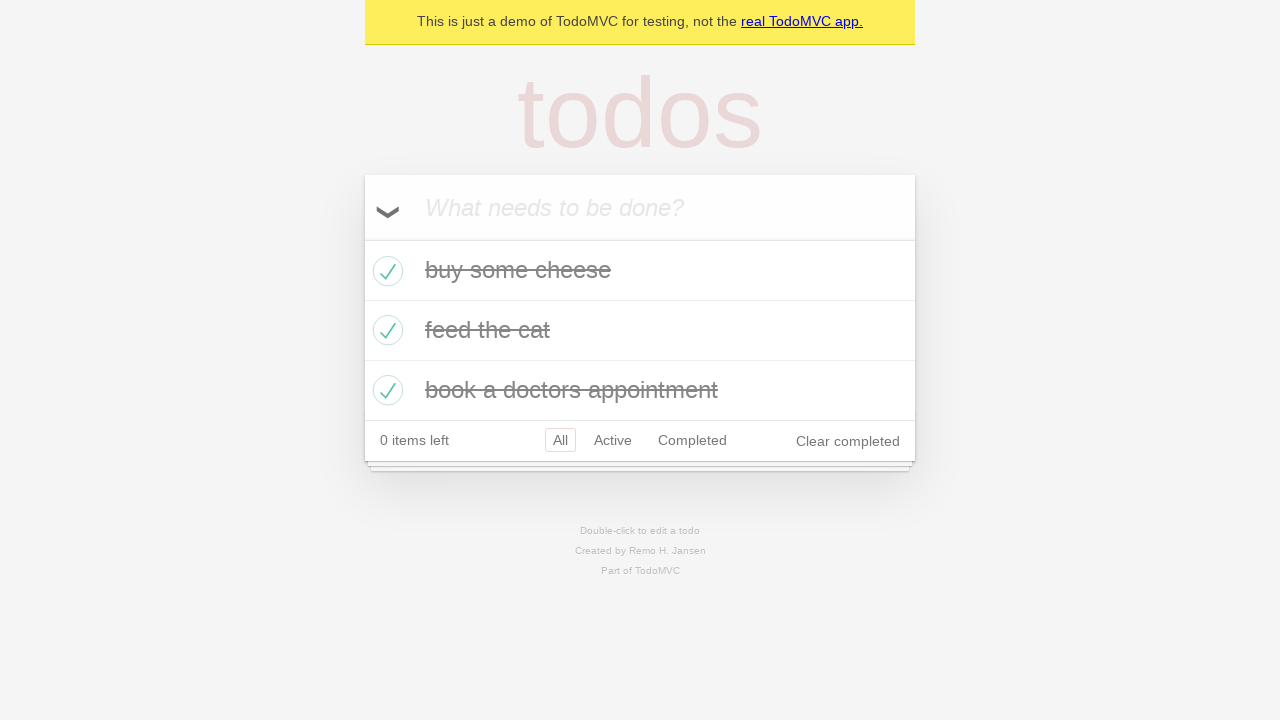

Unchecked 'Mark all as complete' checkbox to clear all completed items at (362, 238) on internal:label="Mark all as complete"i
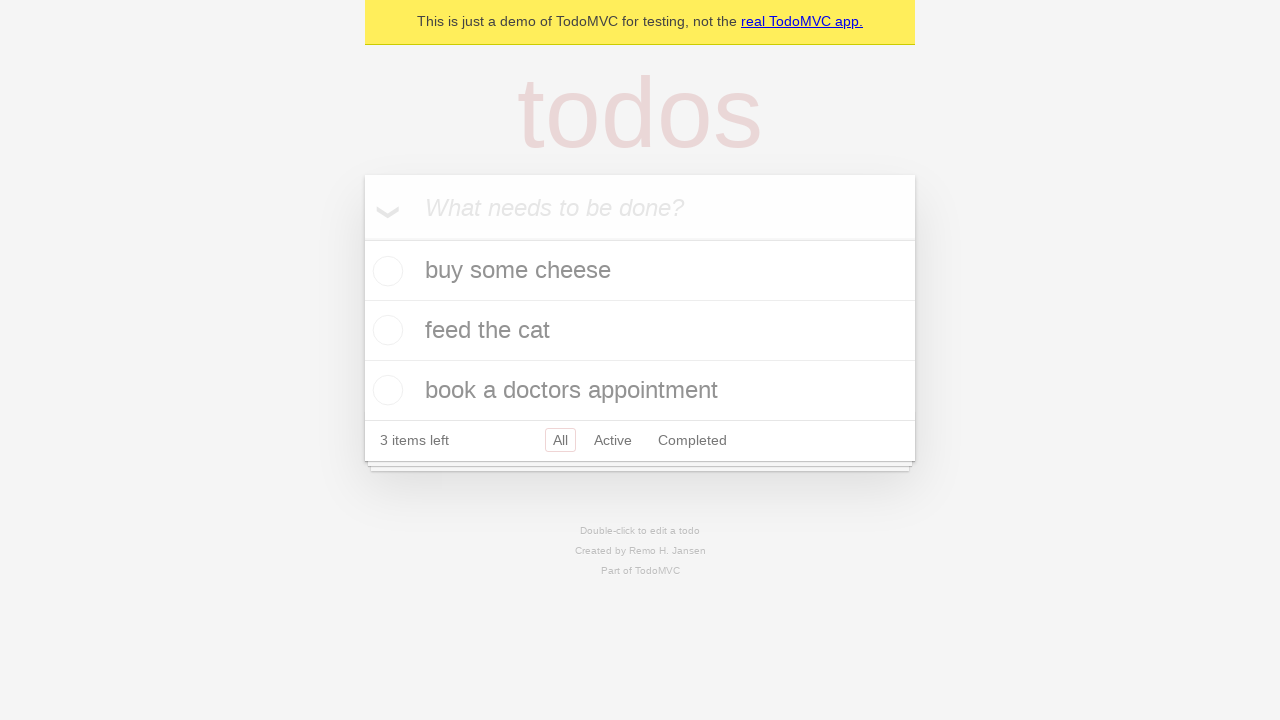

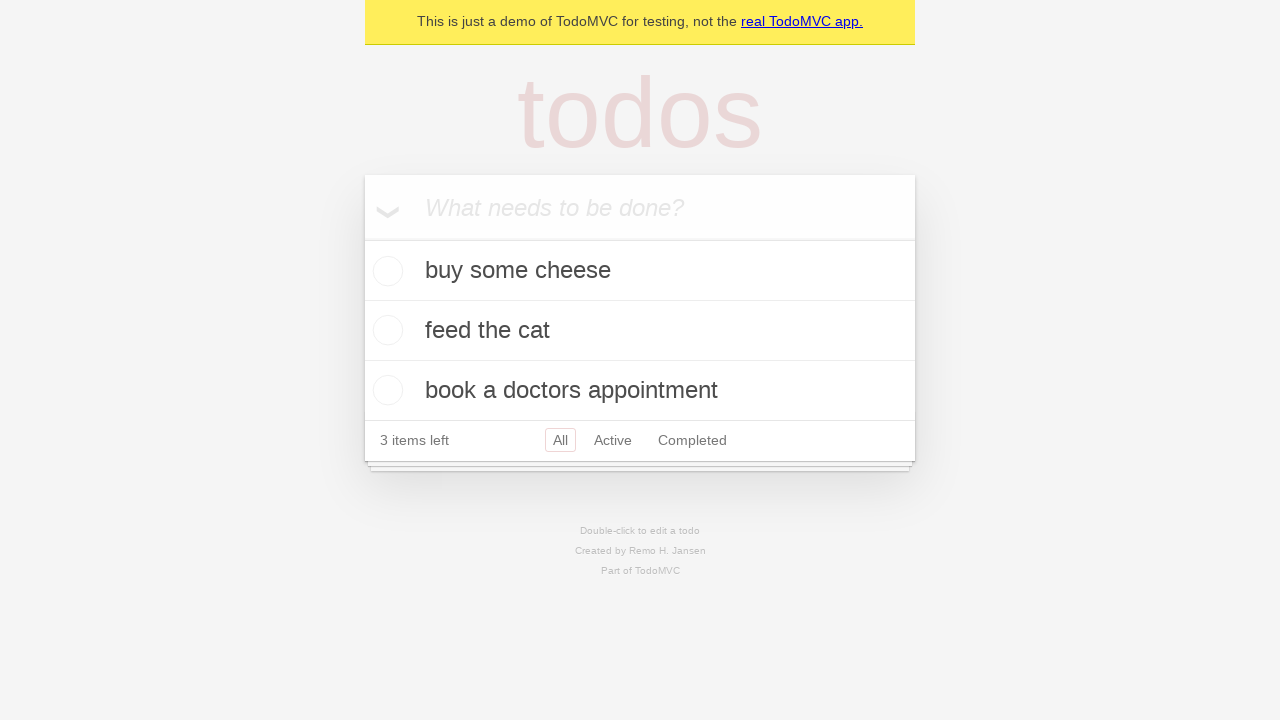